Tests dynamic controls on HerokuApp by removing a checkbox and verifying it disappears, then enabling an input field and verifying it can accept text input.

Starting URL: https://the-internet.herokuapp.com/dynamic_controls

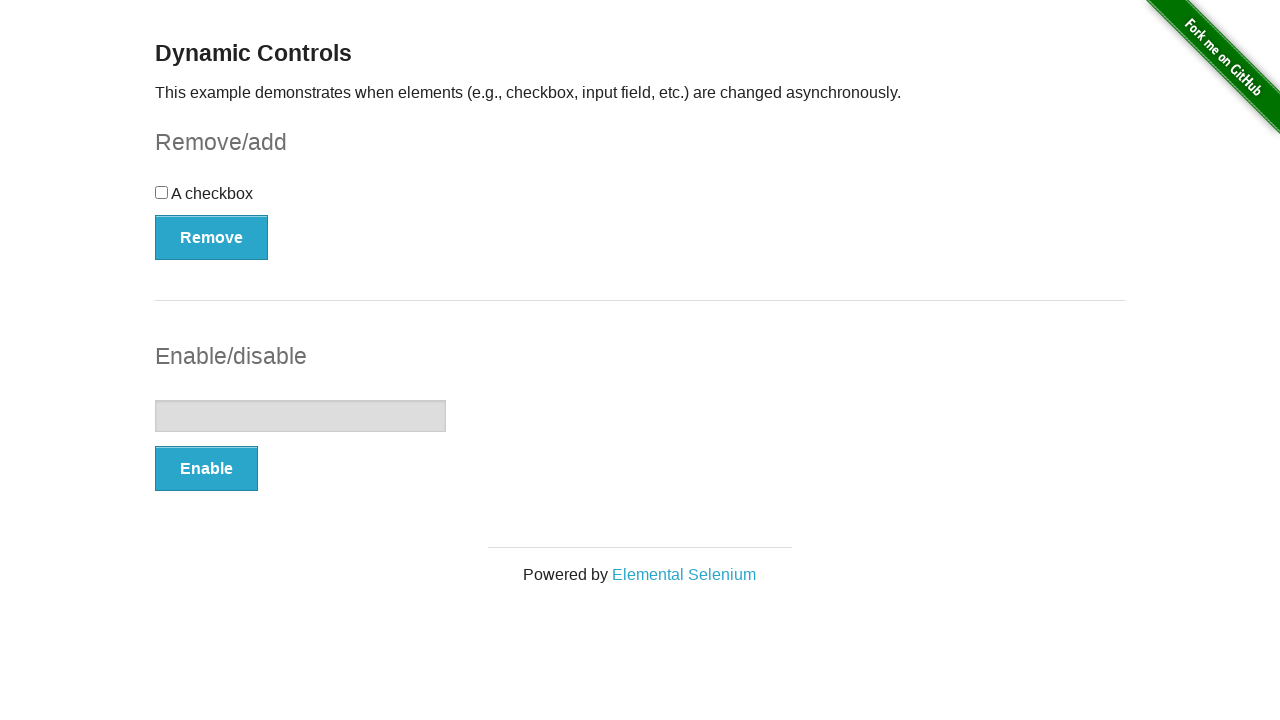

Verified checkbox is initially visible on the page
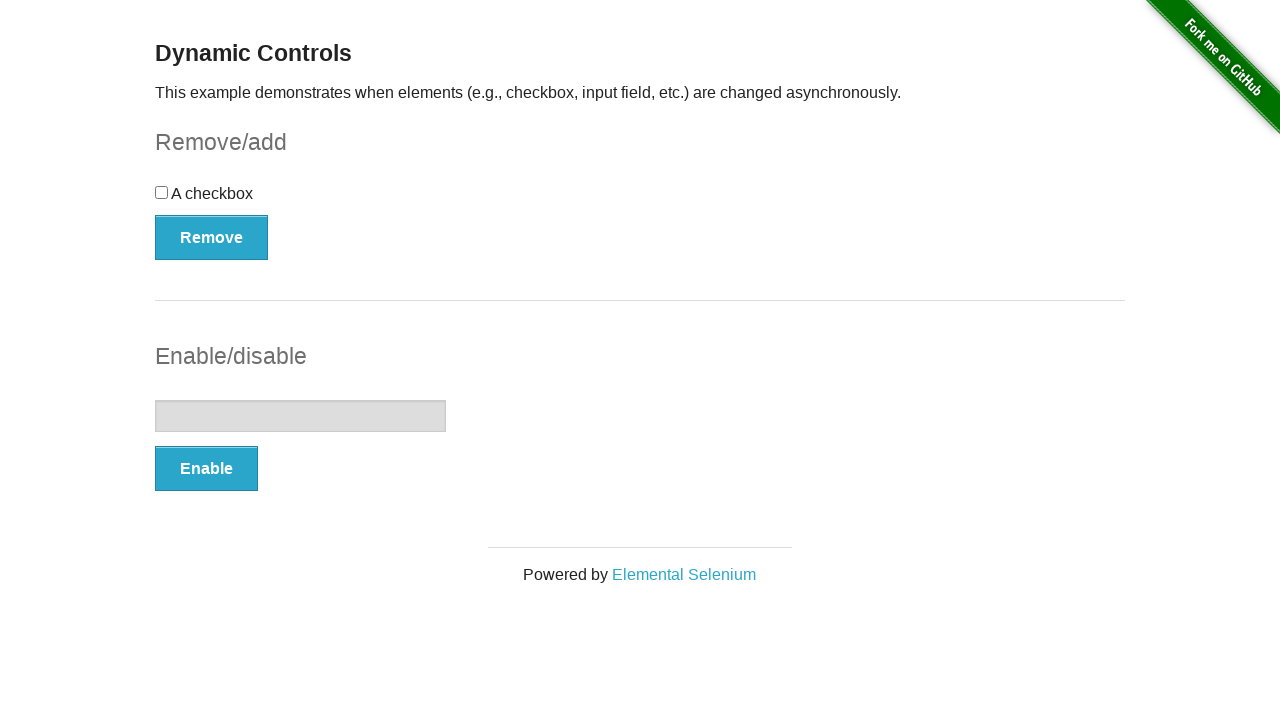

Clicked Remove button to remove the checkbox at (212, 237) on xpath=//form[@id='checkbox-example']/button[@type='button' and text()='Remove']
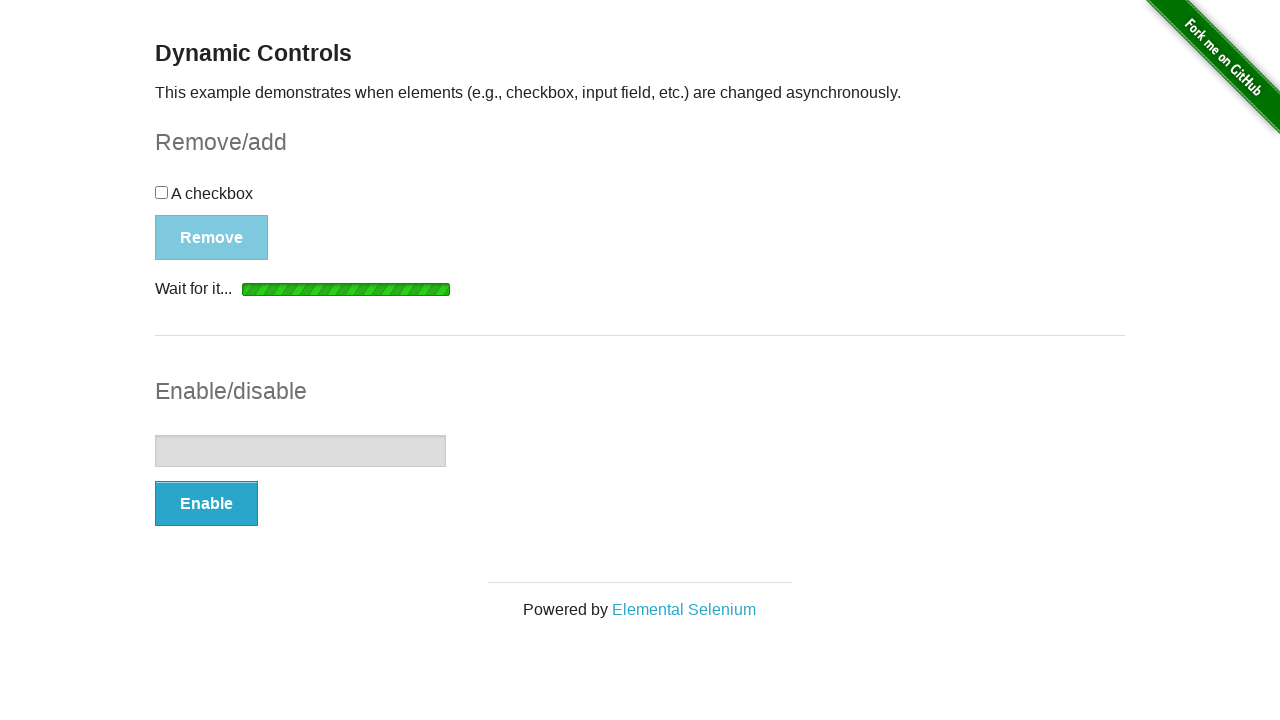

Confirmed checkbox removal message appeared
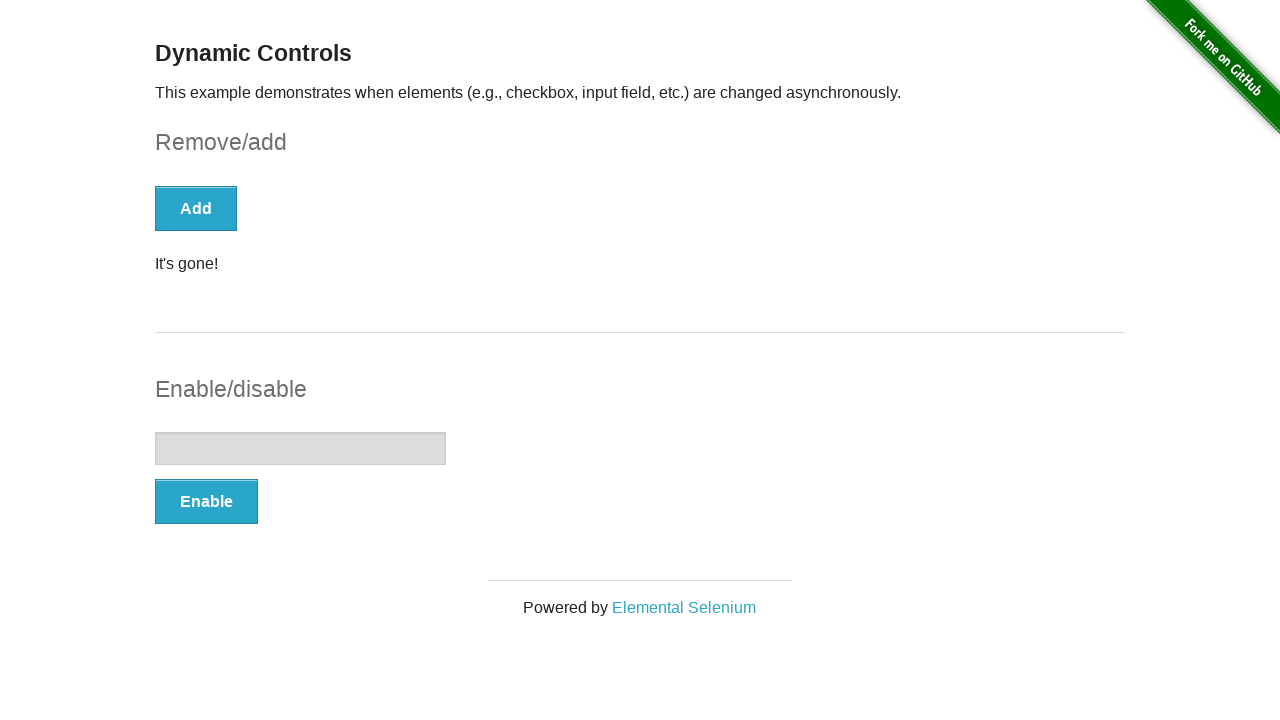

Clicked Enable button to enable the input field at (206, 501) on xpath=//form[@id='input-example']/button[@type='button']
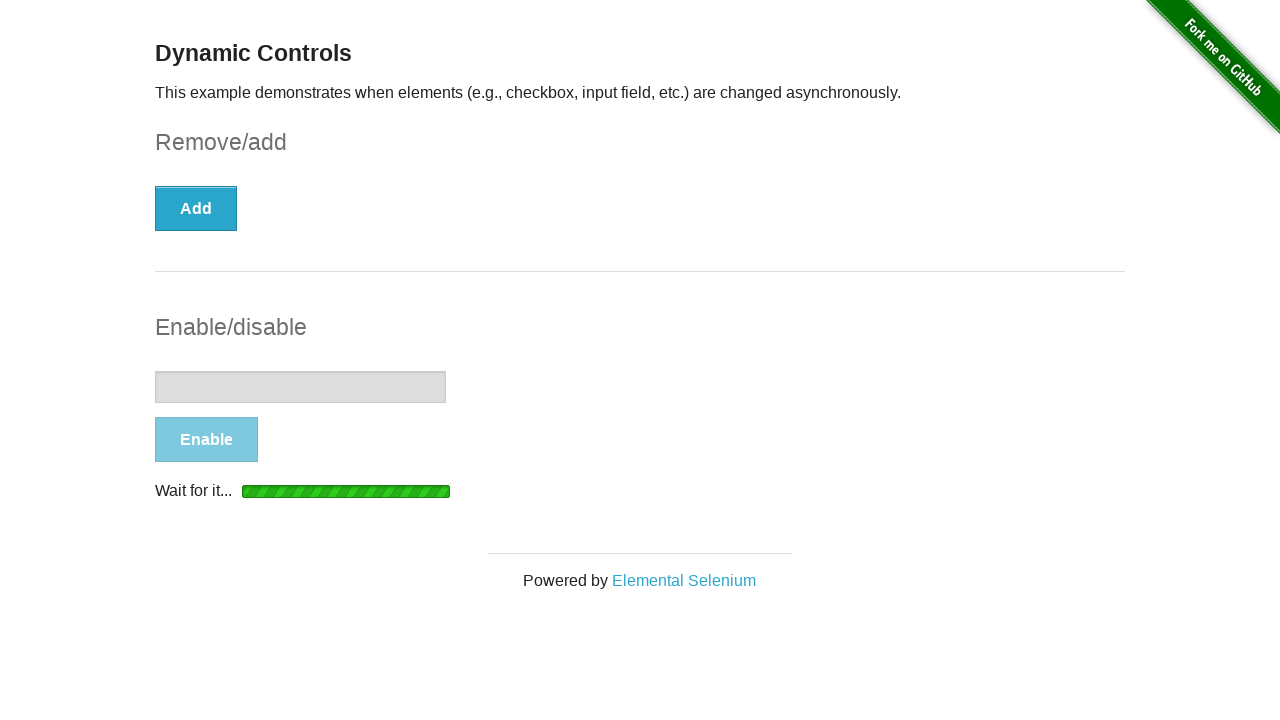

Confirmed input field enable message appeared
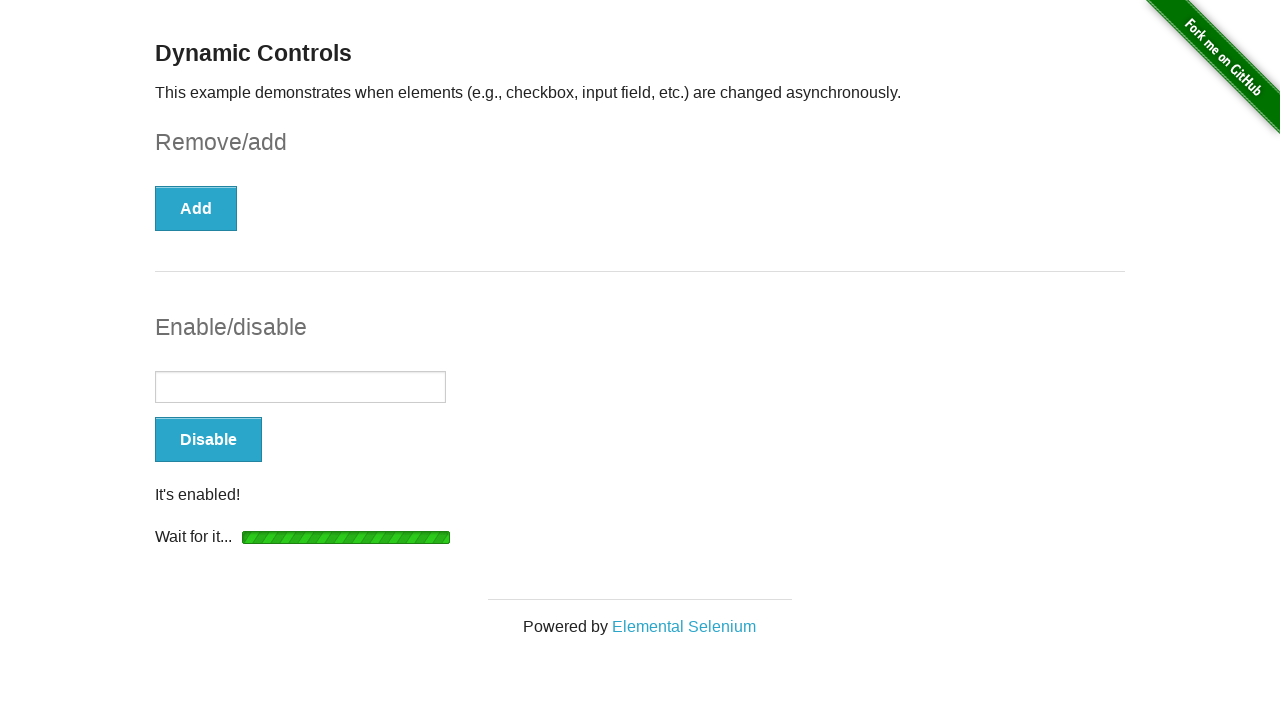

Successfully filled enabled input field with 'Test automation text 2024' on //form[@id='input-example']/input[@type='text']
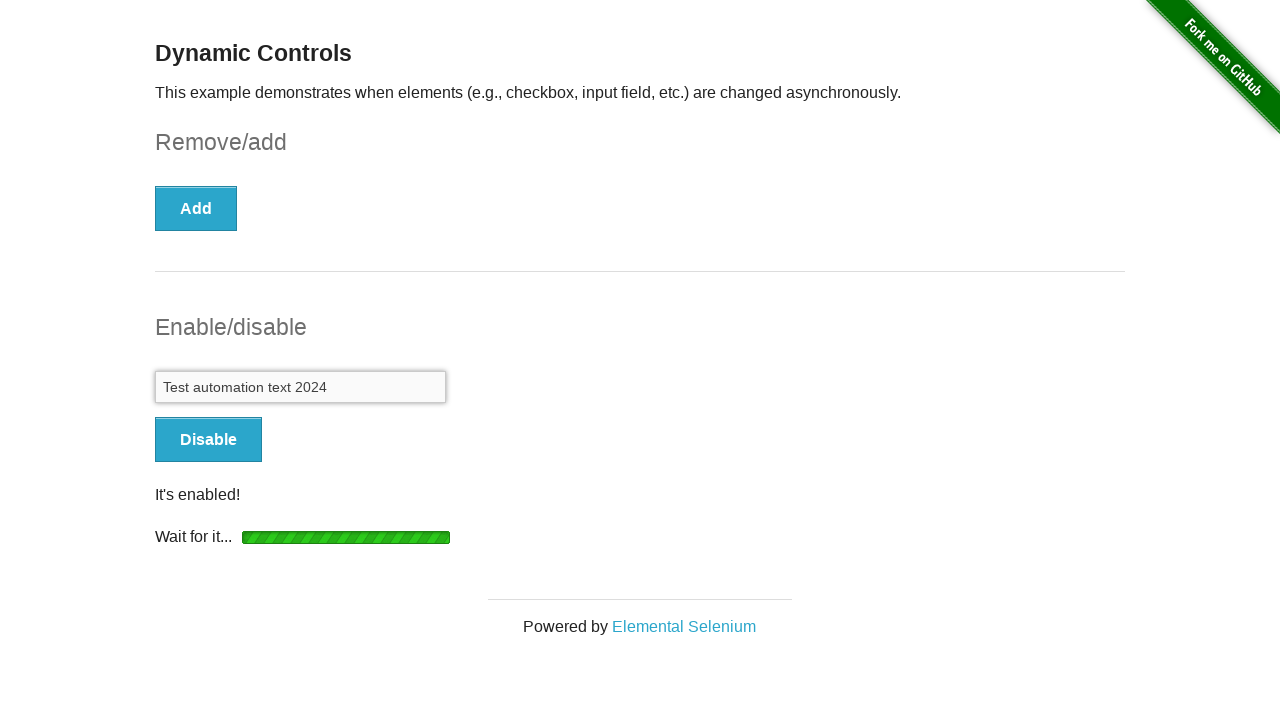

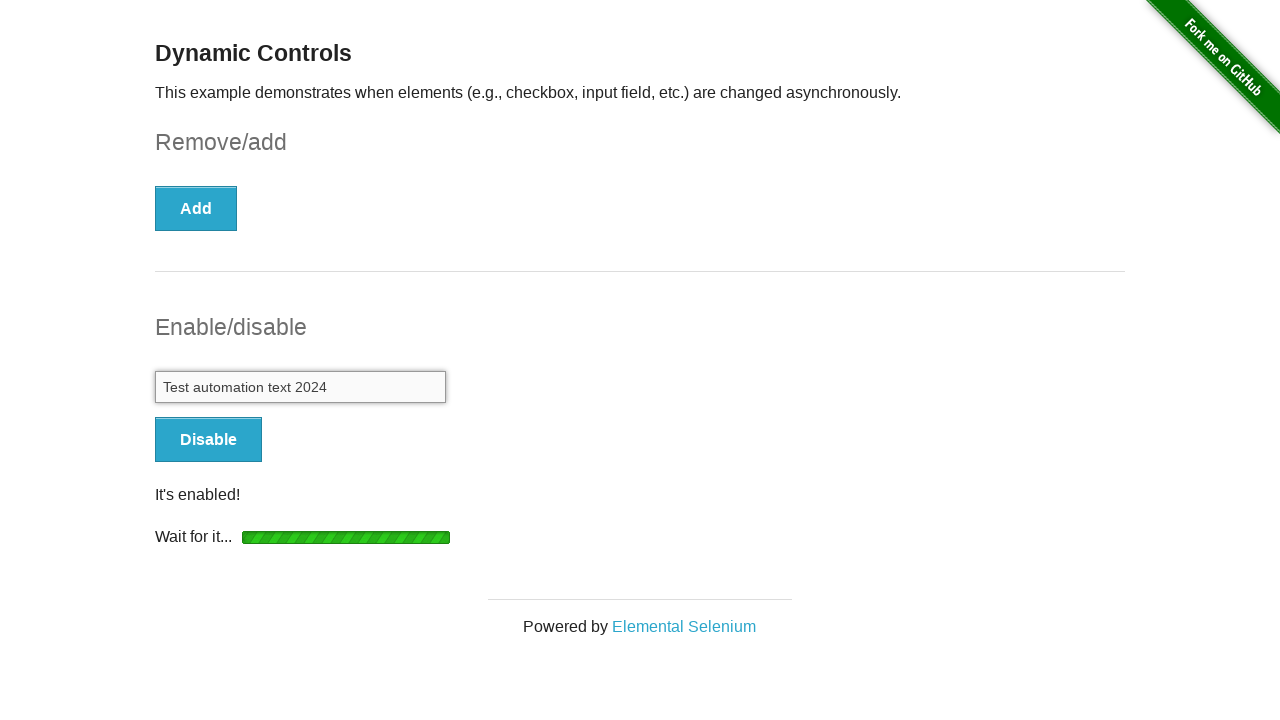